Tests filtering to display only active (non-completed) items.

Starting URL: https://demo.playwright.dev/todomvc

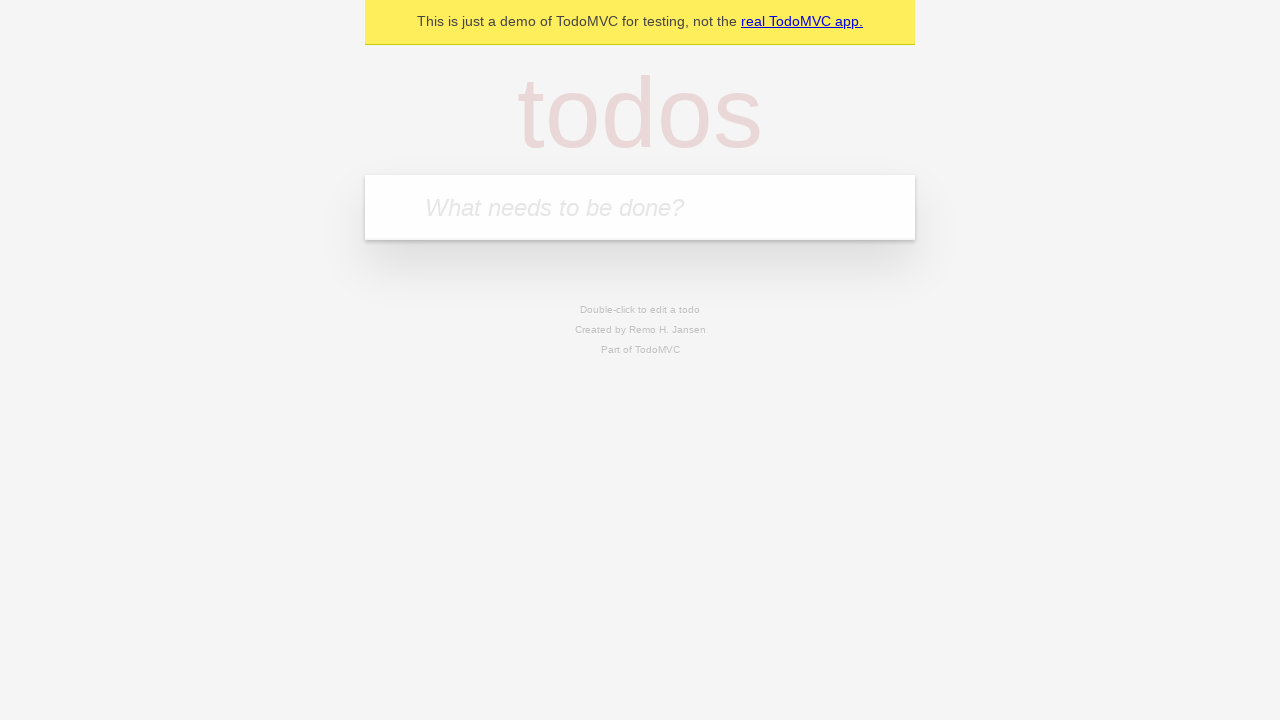

Located the 'What needs to be done?' input field
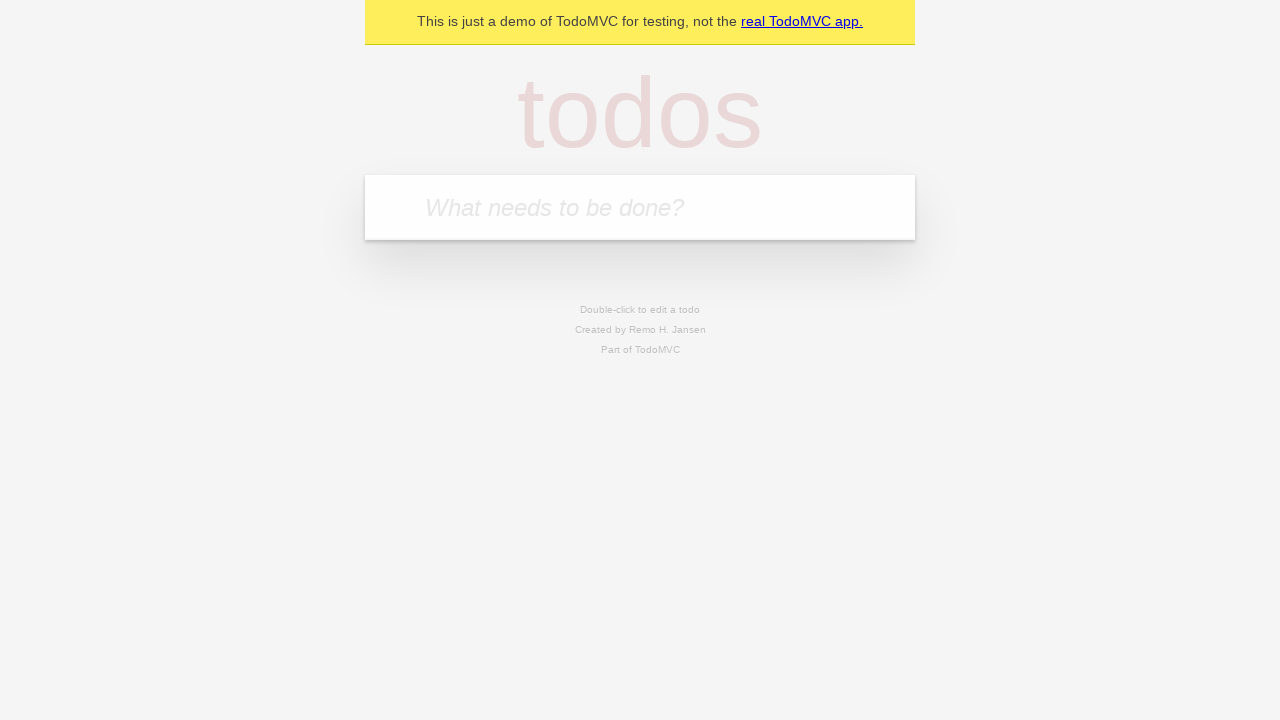

Filled todo input with 'buy some cheese' on internal:attr=[placeholder="What needs to be done?"i]
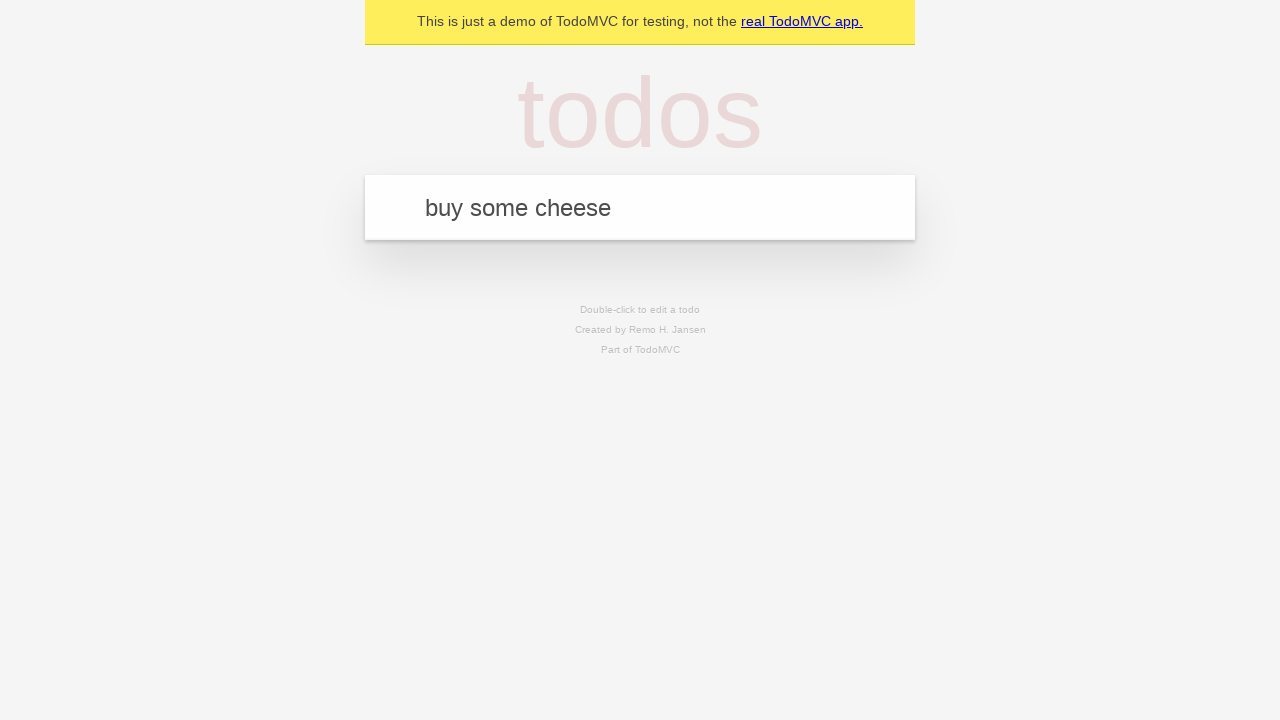

Pressed Enter to add 'buy some cheese' to the todo list on internal:attr=[placeholder="What needs to be done?"i]
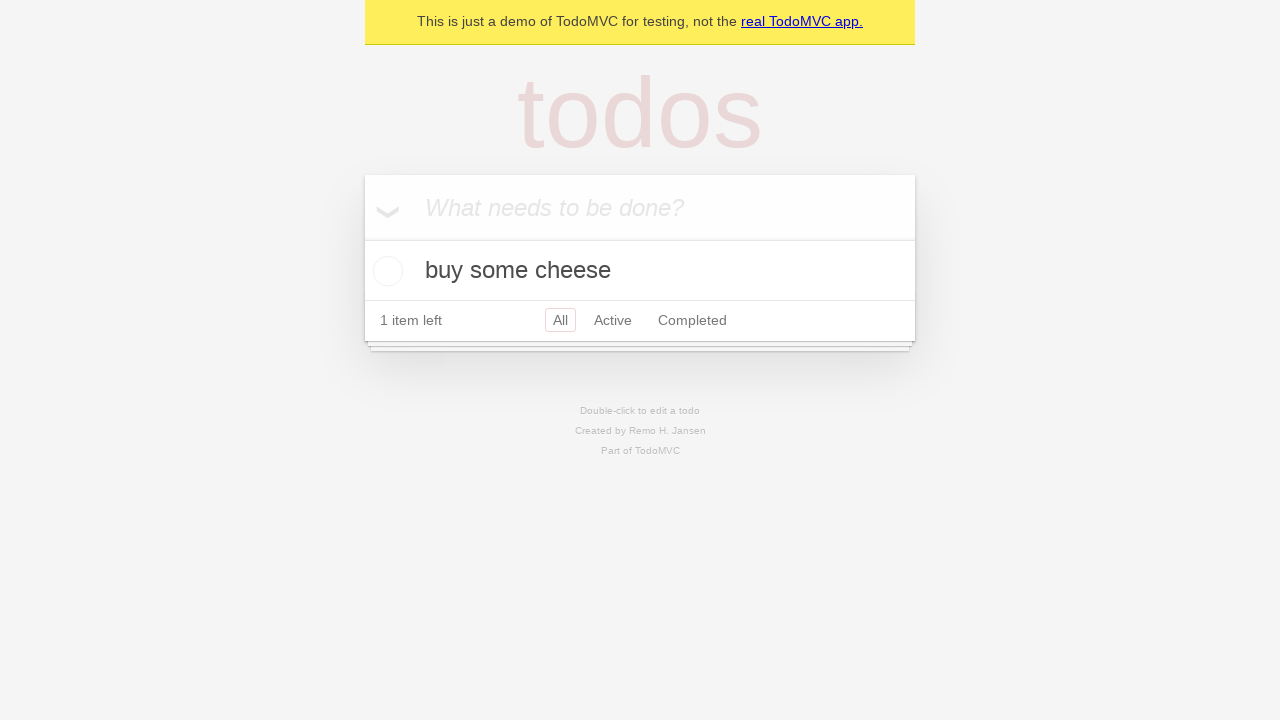

Filled todo input with 'feed the cat' on internal:attr=[placeholder="What needs to be done?"i]
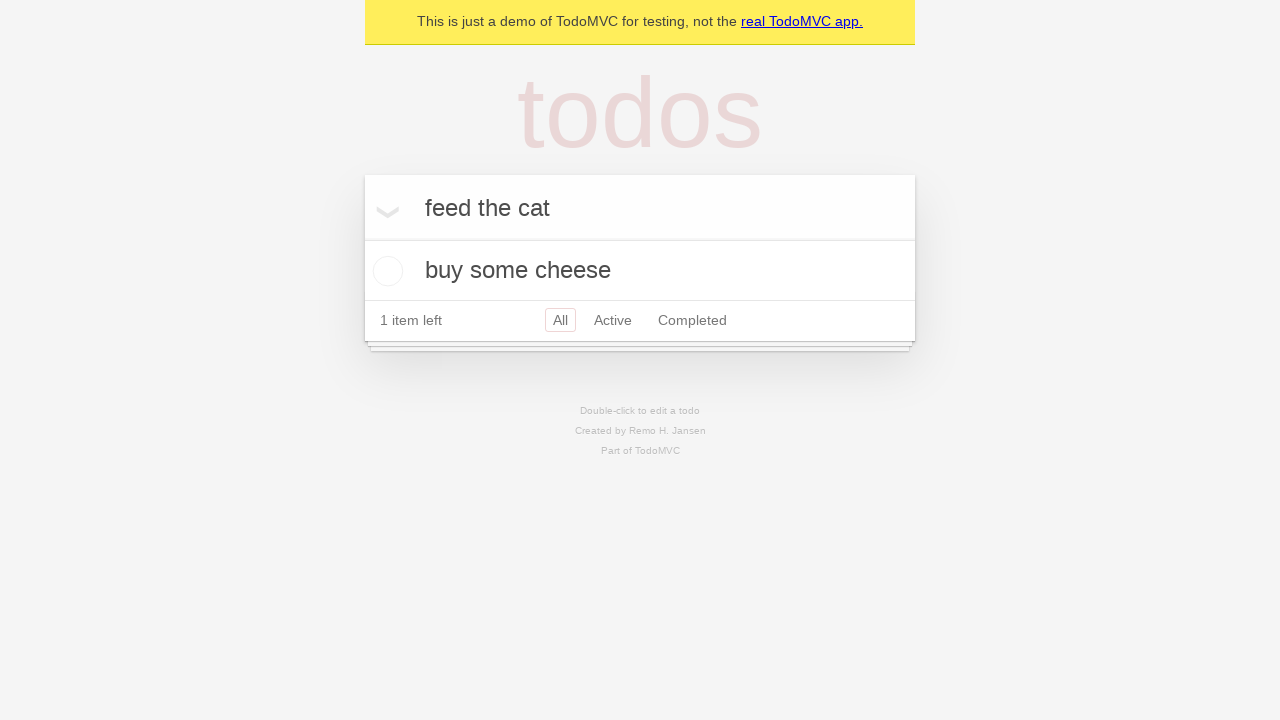

Pressed Enter to add 'feed the cat' to the todo list on internal:attr=[placeholder="What needs to be done?"i]
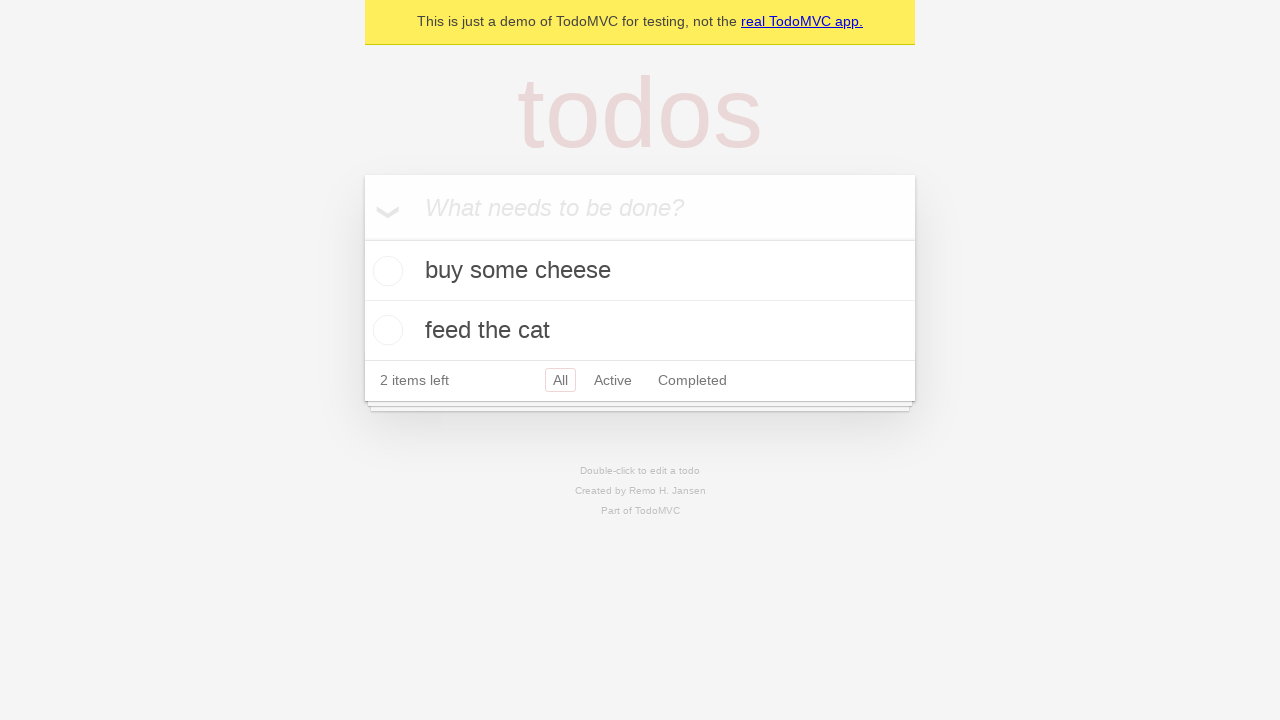

Filled todo input with 'book a doctors appointment' on internal:attr=[placeholder="What needs to be done?"i]
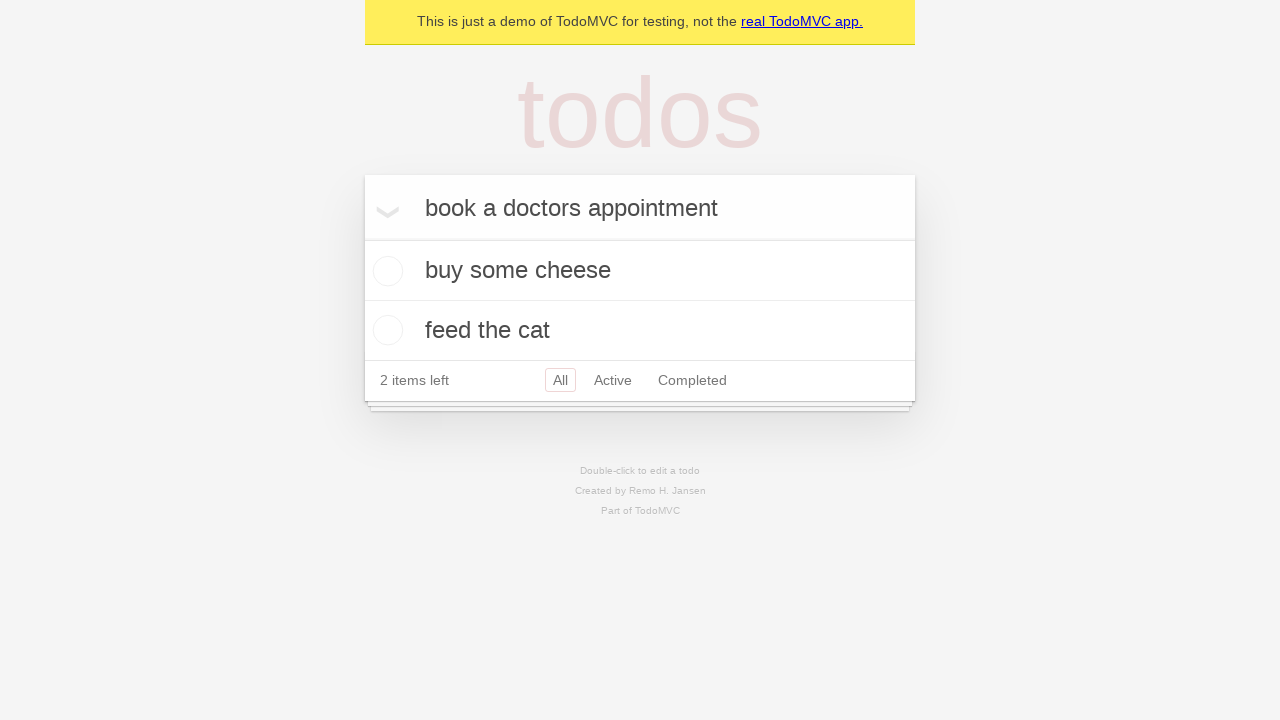

Pressed Enter to add 'book a doctors appointment' to the todo list on internal:attr=[placeholder="What needs to be done?"i]
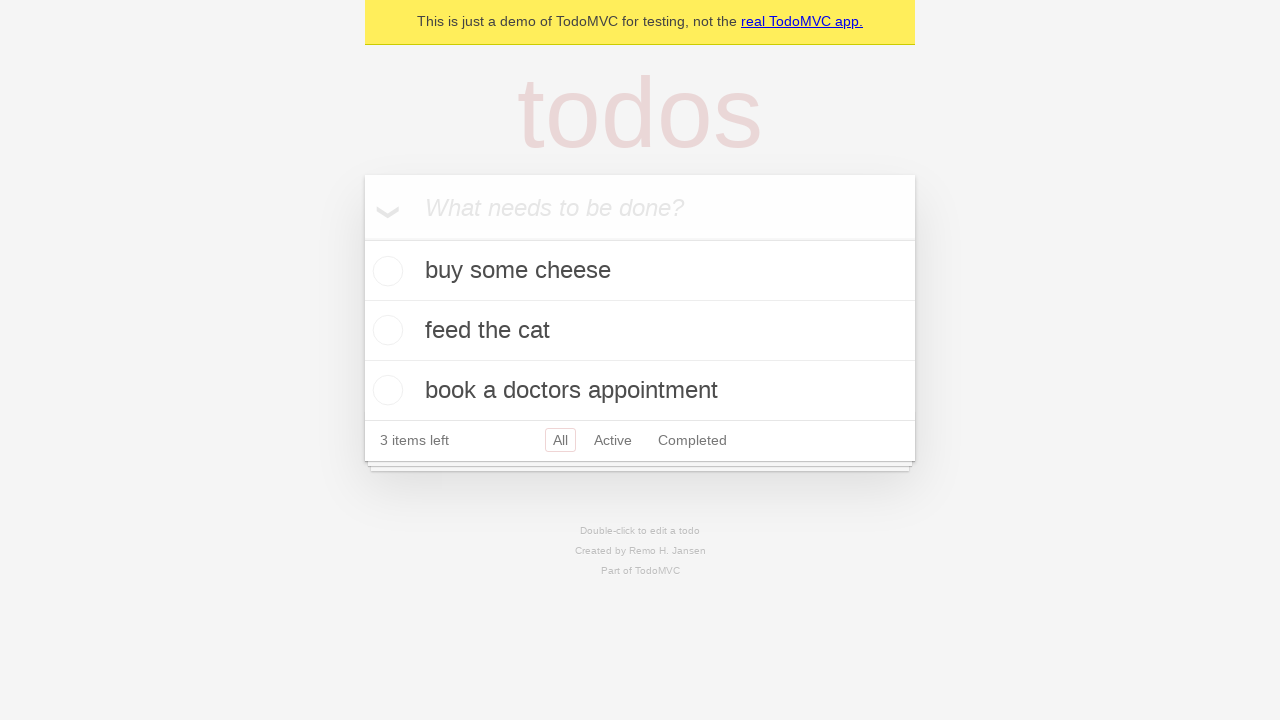

Checked the checkbox for the second todo item ('feed the cat') at (385, 330) on internal:testid=[data-testid="todo-item"s] >> nth=1 >> internal:role=checkbox
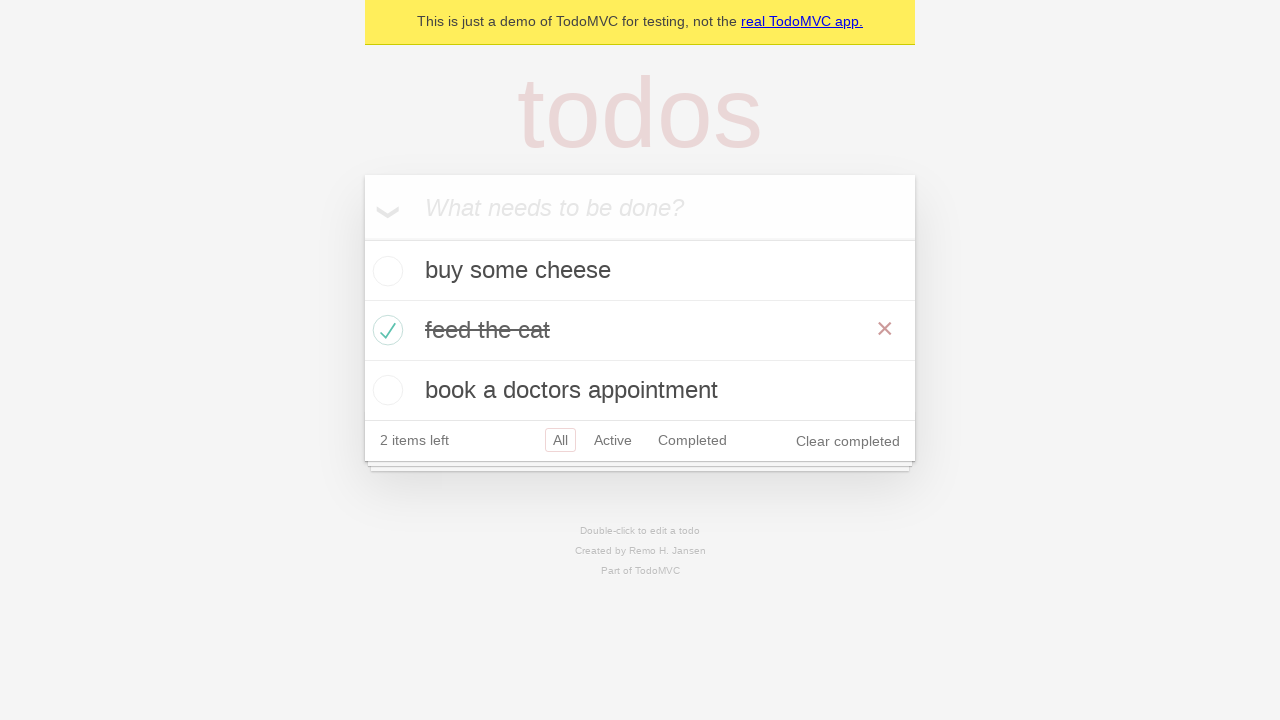

Clicked the 'Active' filter link to display only non-completed items at (613, 440) on internal:role=link[name="Active"i]
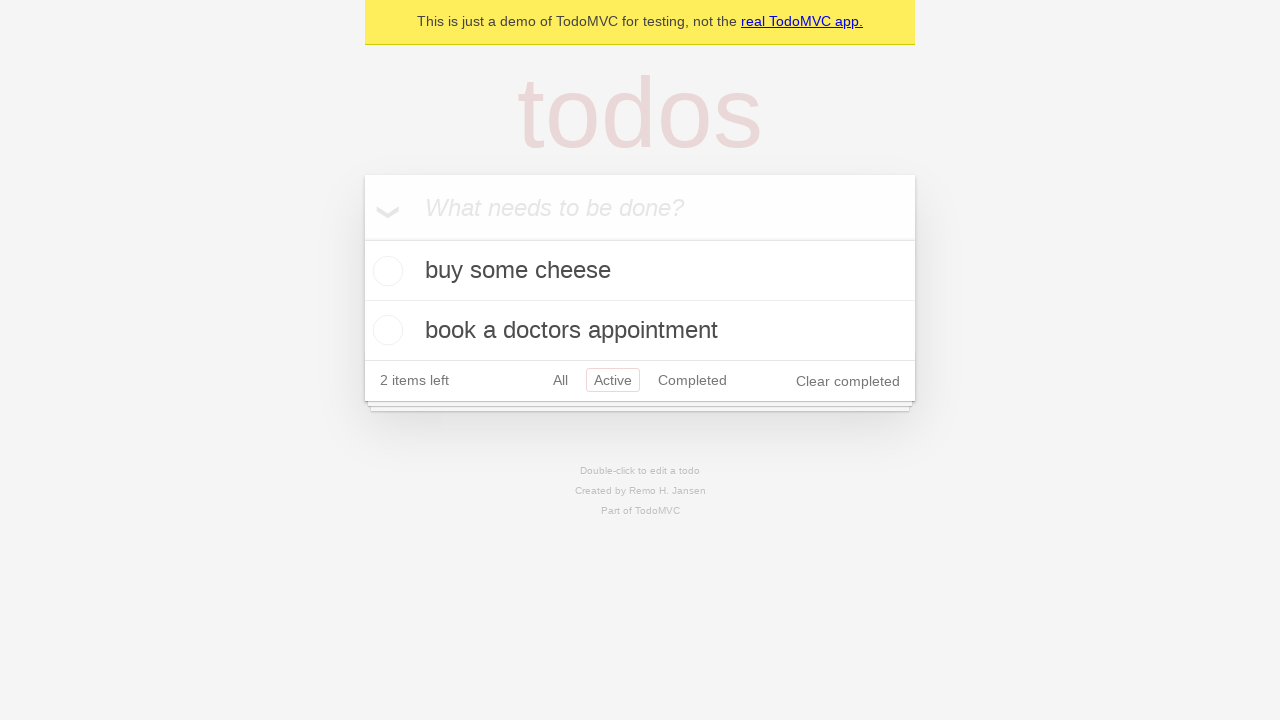

Waited 500ms for the Active filter to apply
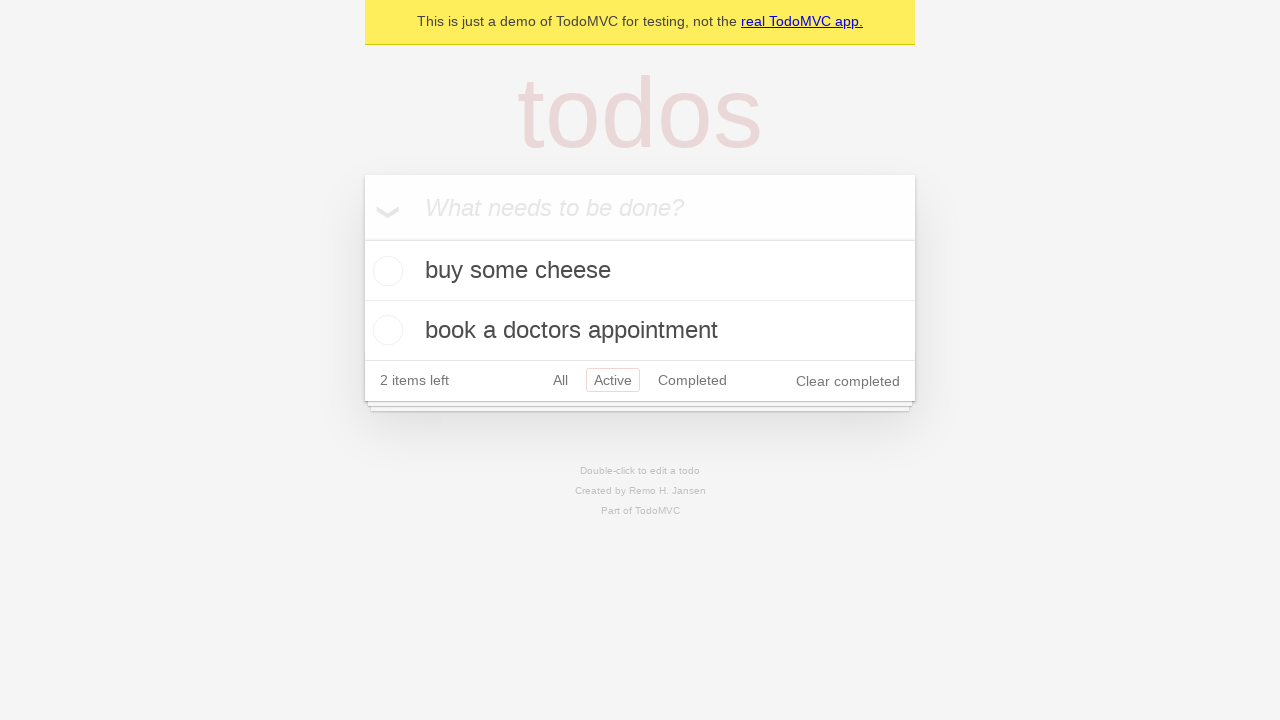

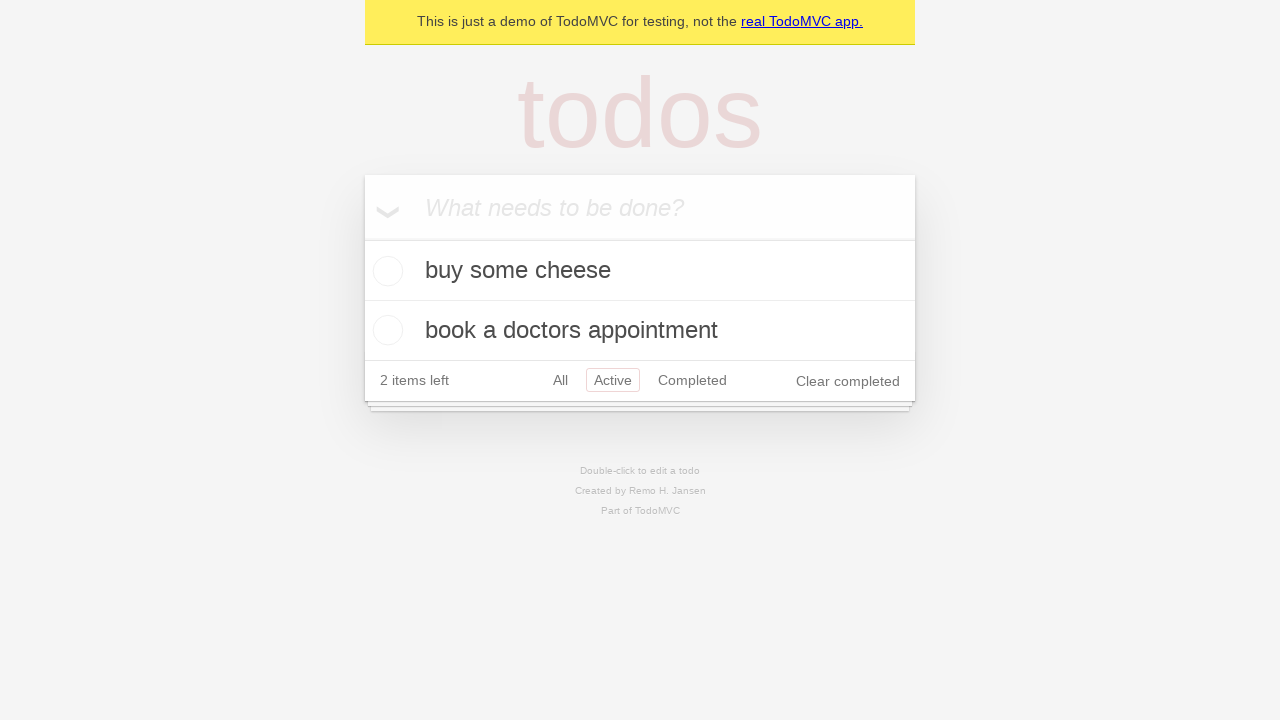